Tests clicking a link using its full link text and verifying the alert message

Starting URL: https://igorsmasc.github.io/botoes_atividade_selenium/

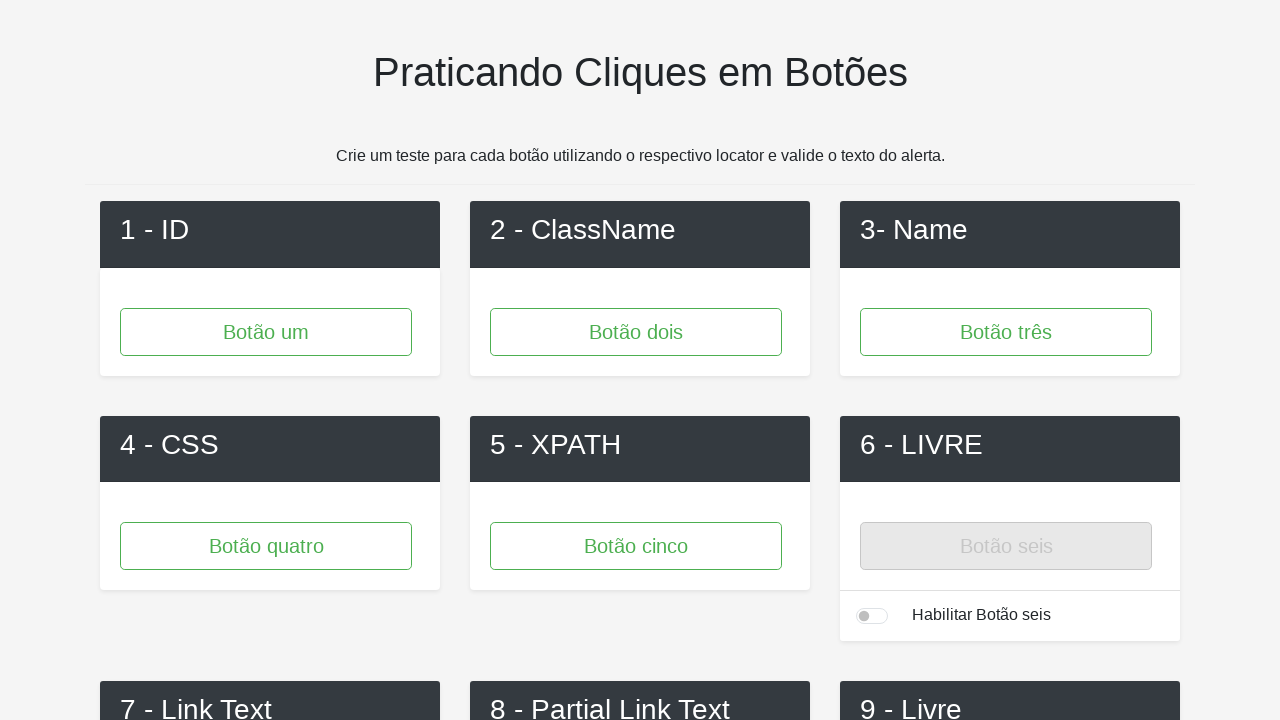

Clicked 'Link 1' using full link text at (270, 361) on text=Link 1
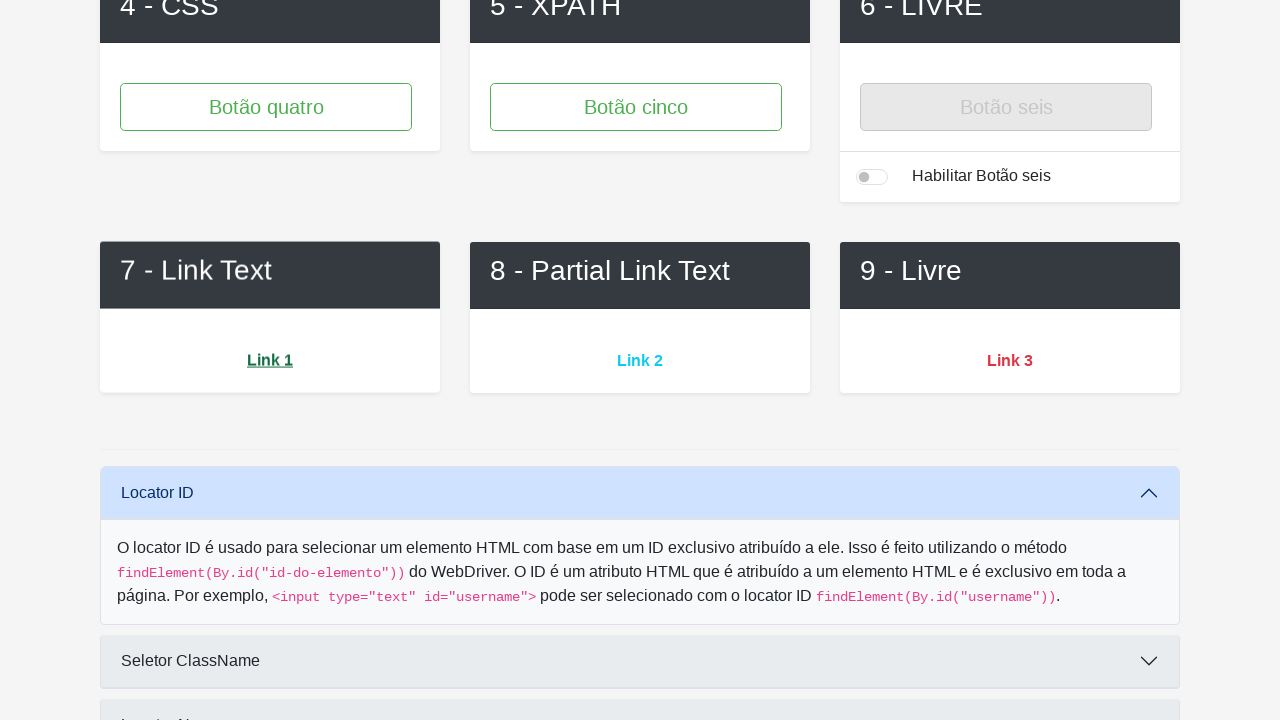

Set up alert dialog handler to accept alerts
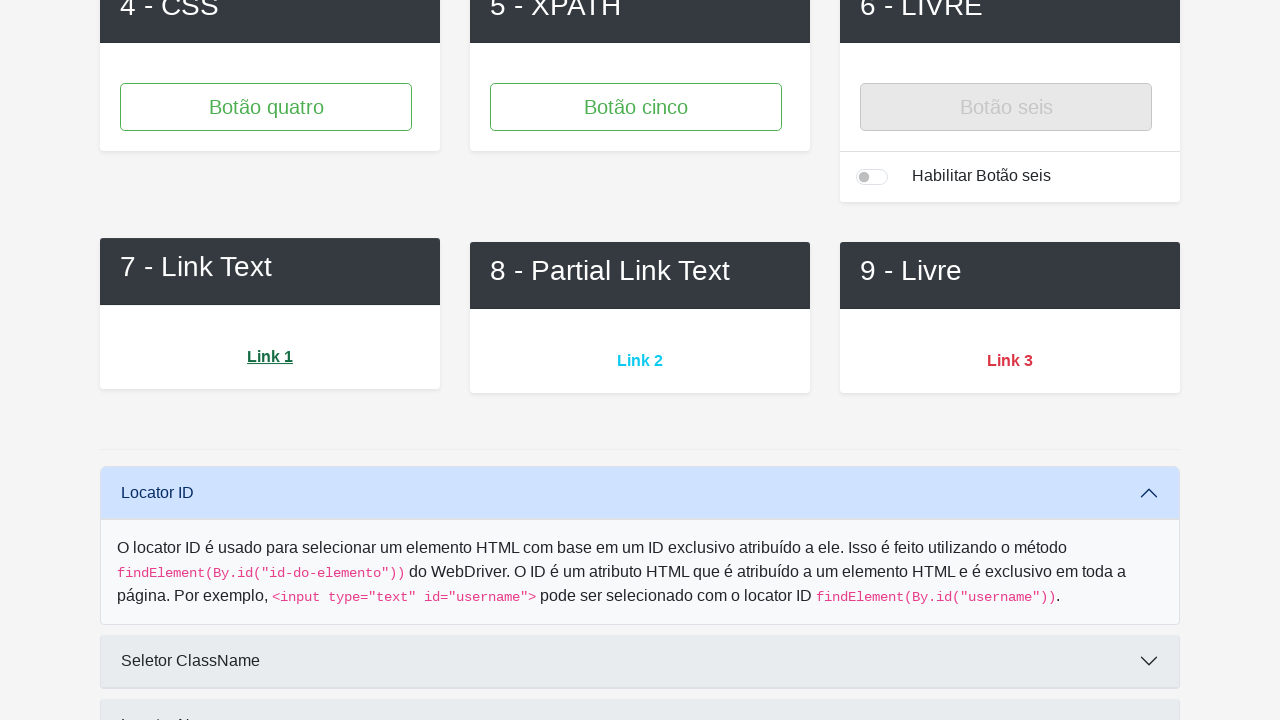

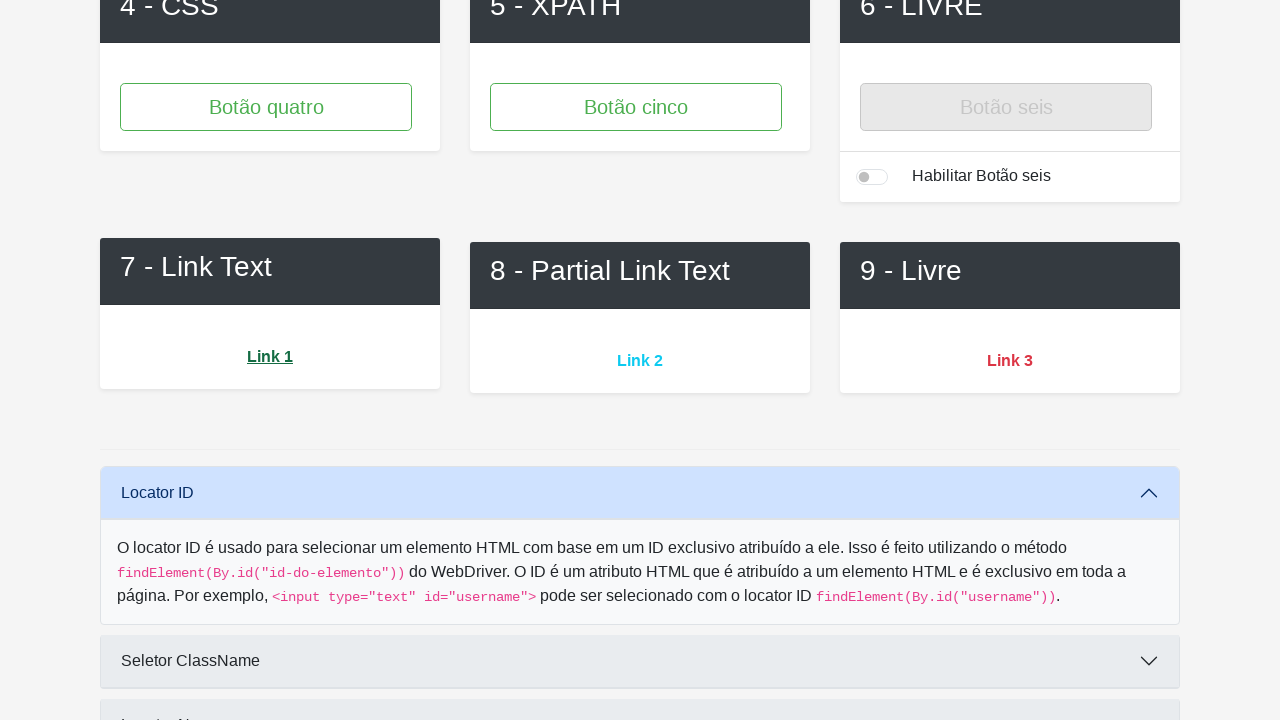